Tests browser window handling by clicking a link that opens a new window, then switching between the parent and child windows to verify window management functionality

Starting URL: https://the-internet.herokuapp.com/windows

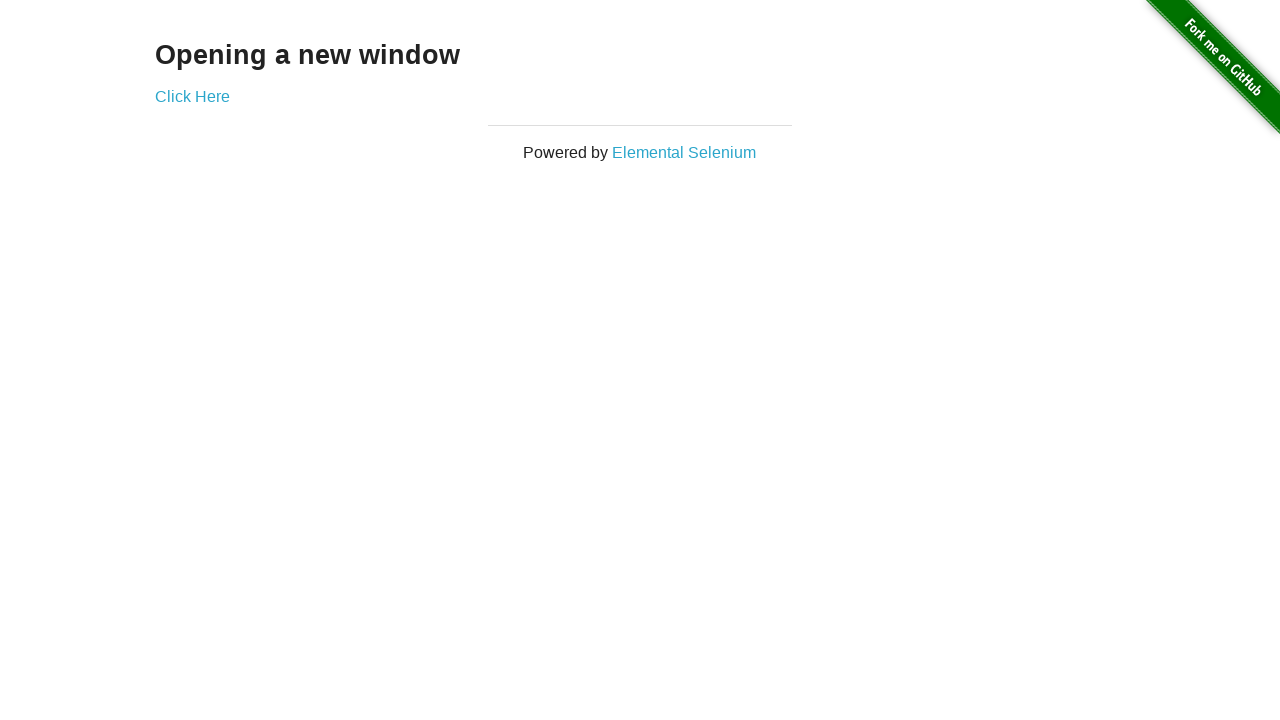

Clicked 'Click Here' link to open new window at (192, 96) on text='Click Here'
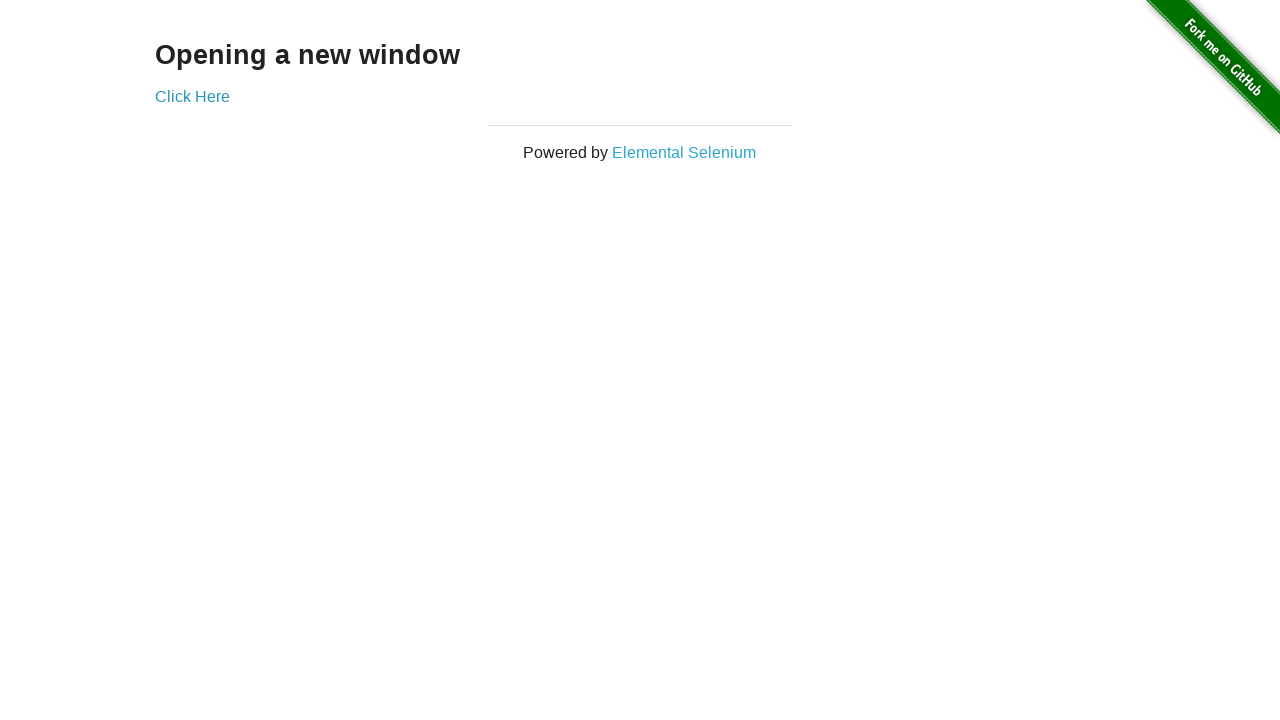

Retrieved new window title: New Window
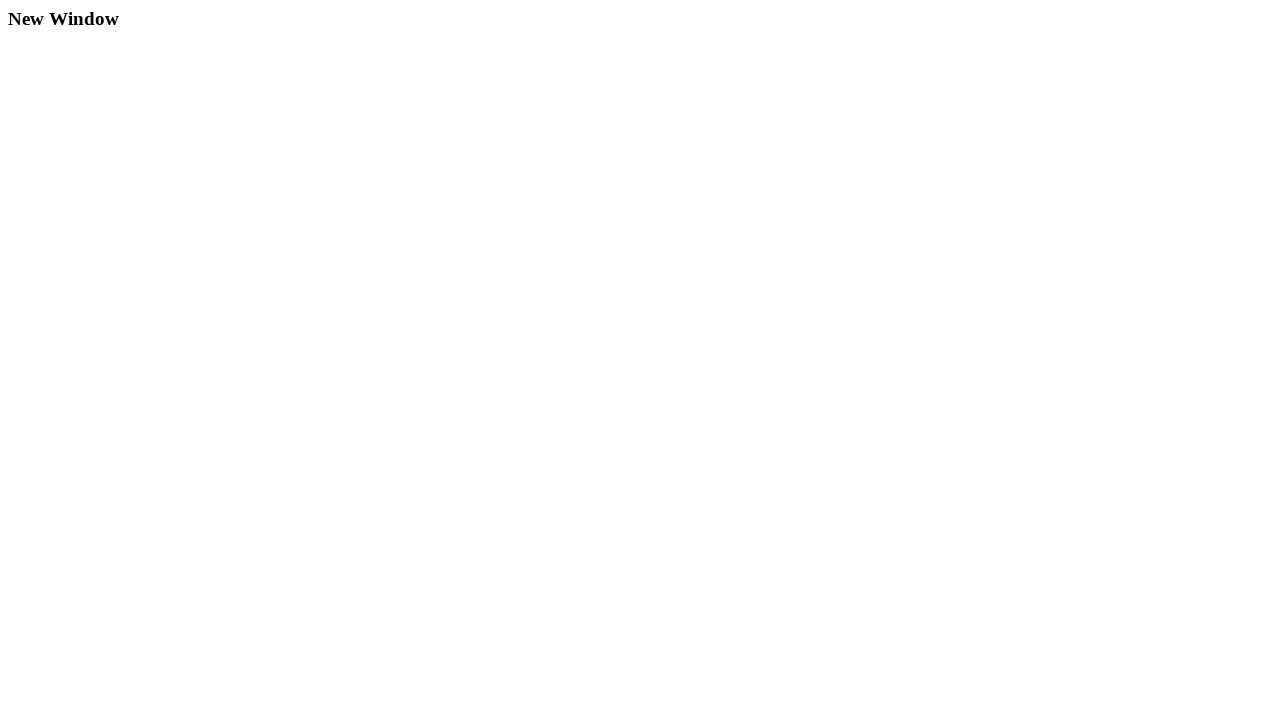

Retrieved original window title: The Internet
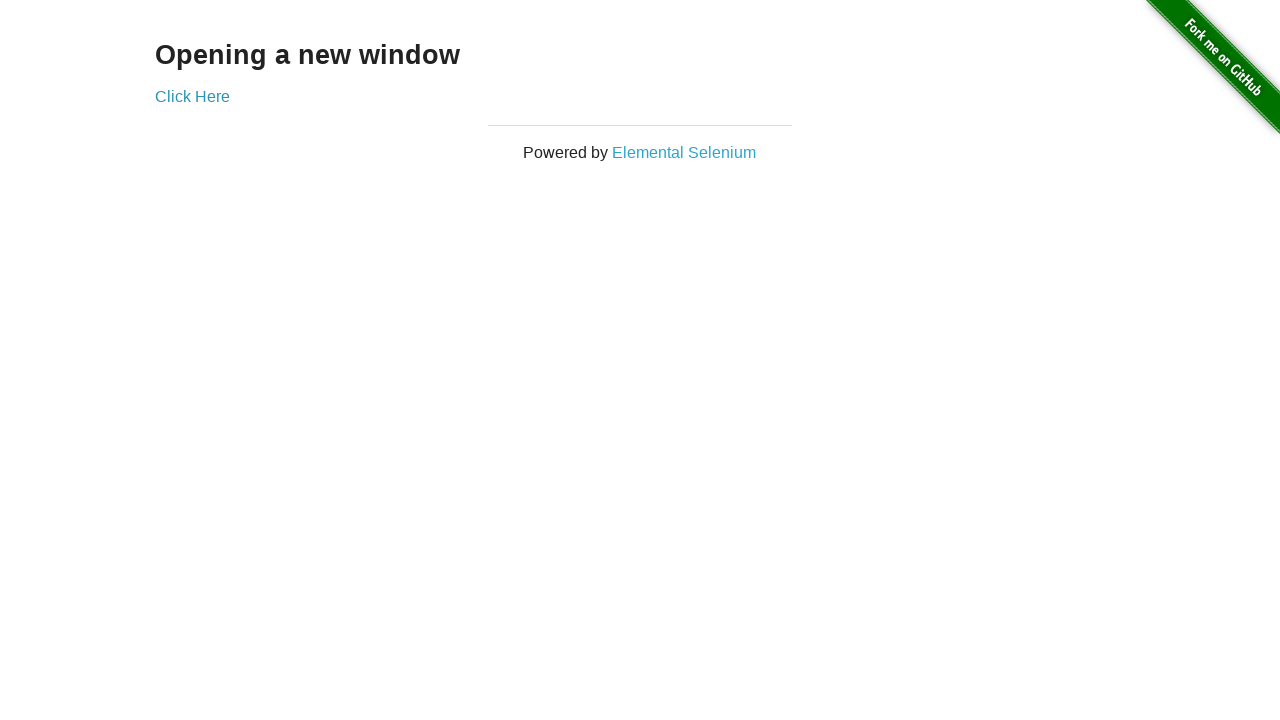

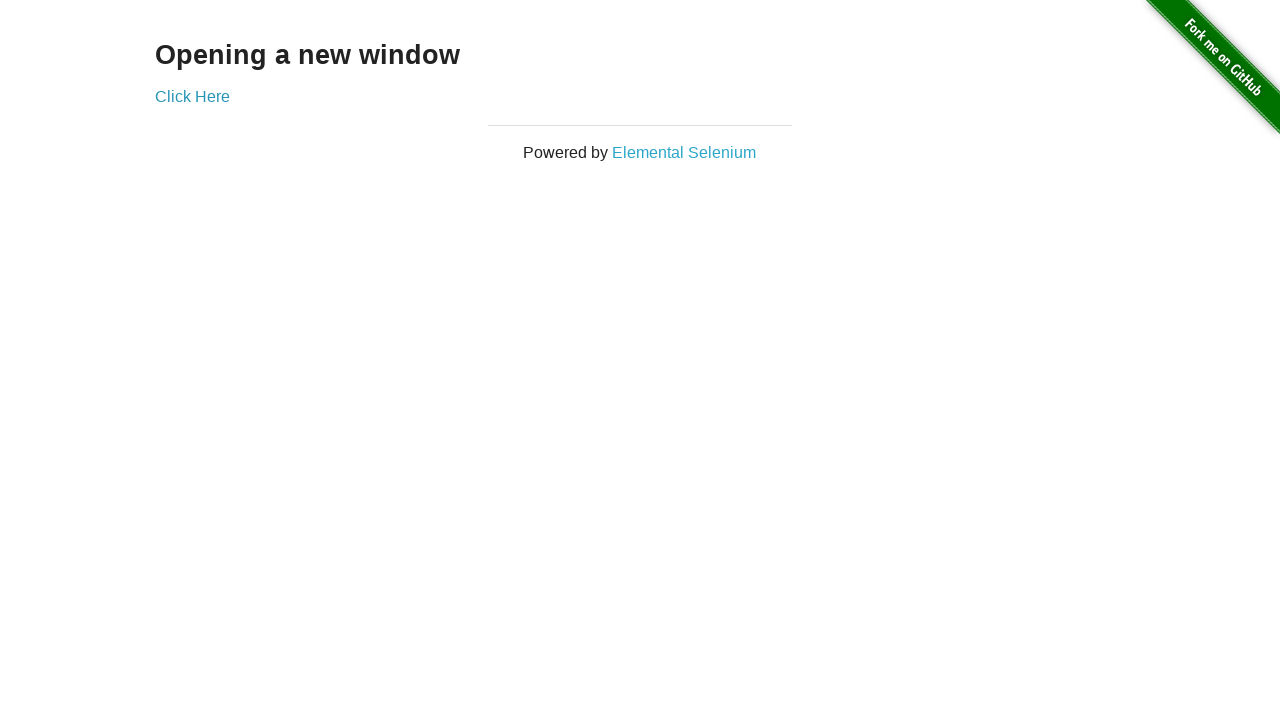